Tests Bootstrap dropdown functionality by clicking on a Primary dropdown button and selecting "Separated link" option from the dropdown menu

Starting URL: https://getbootstrap.com/docs/4.1/components/dropdowns/#split-button

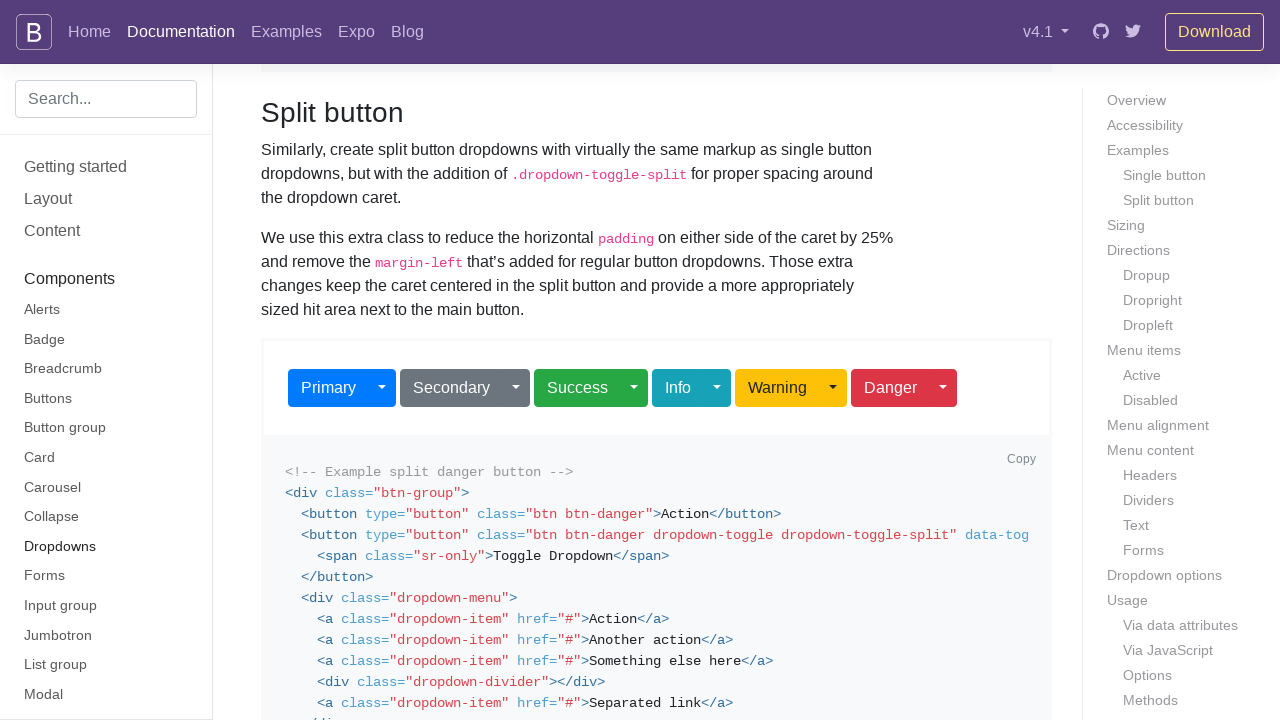

Clicked Primary dropdown toggle button to open dropdown menu at (335, 360) on button.btn-primary.dropdown-toggle
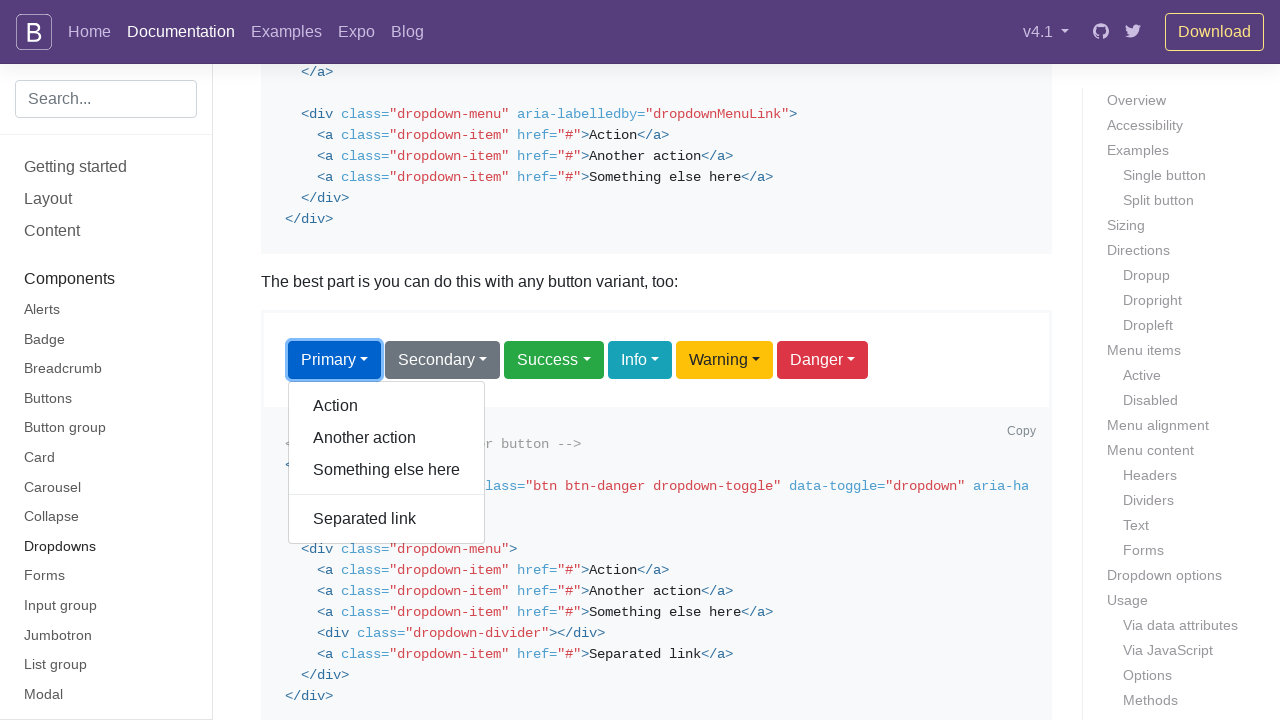

Dropdown menu appeared with visible options
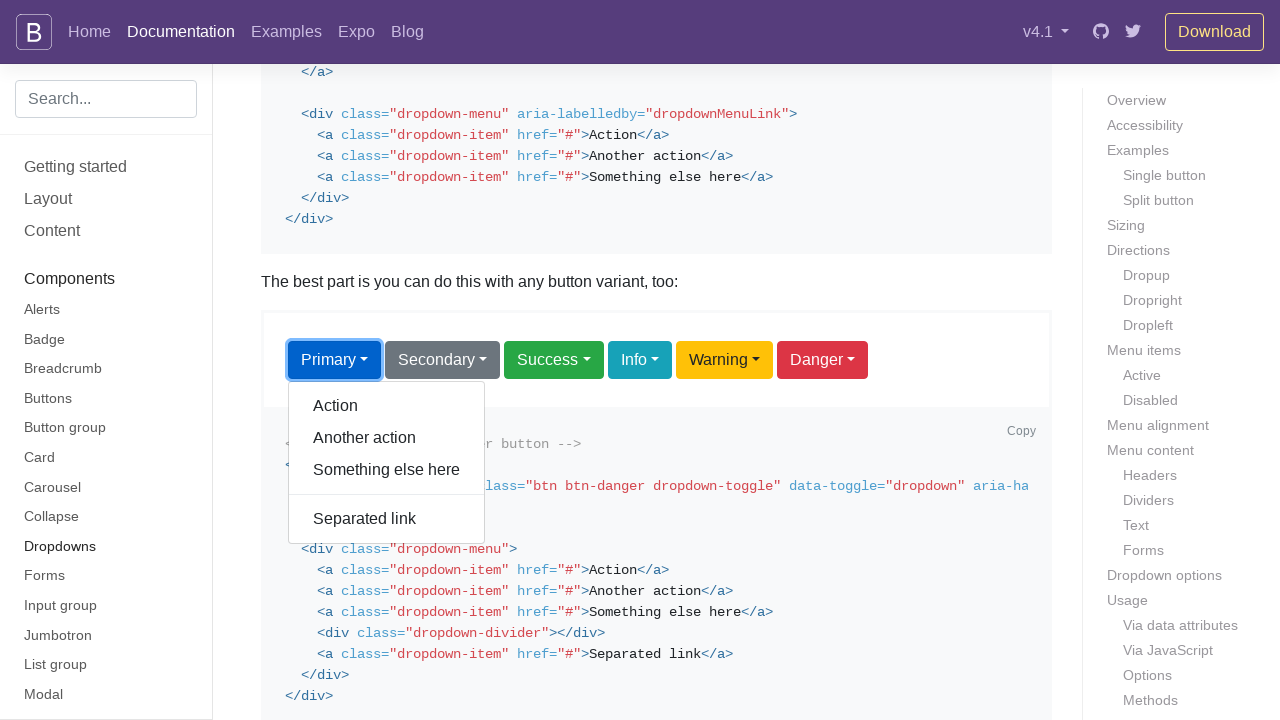

Clicked 'Separated link' option from dropdown menu at (387, 519) on a.dropdown-item:has-text('Separated link')
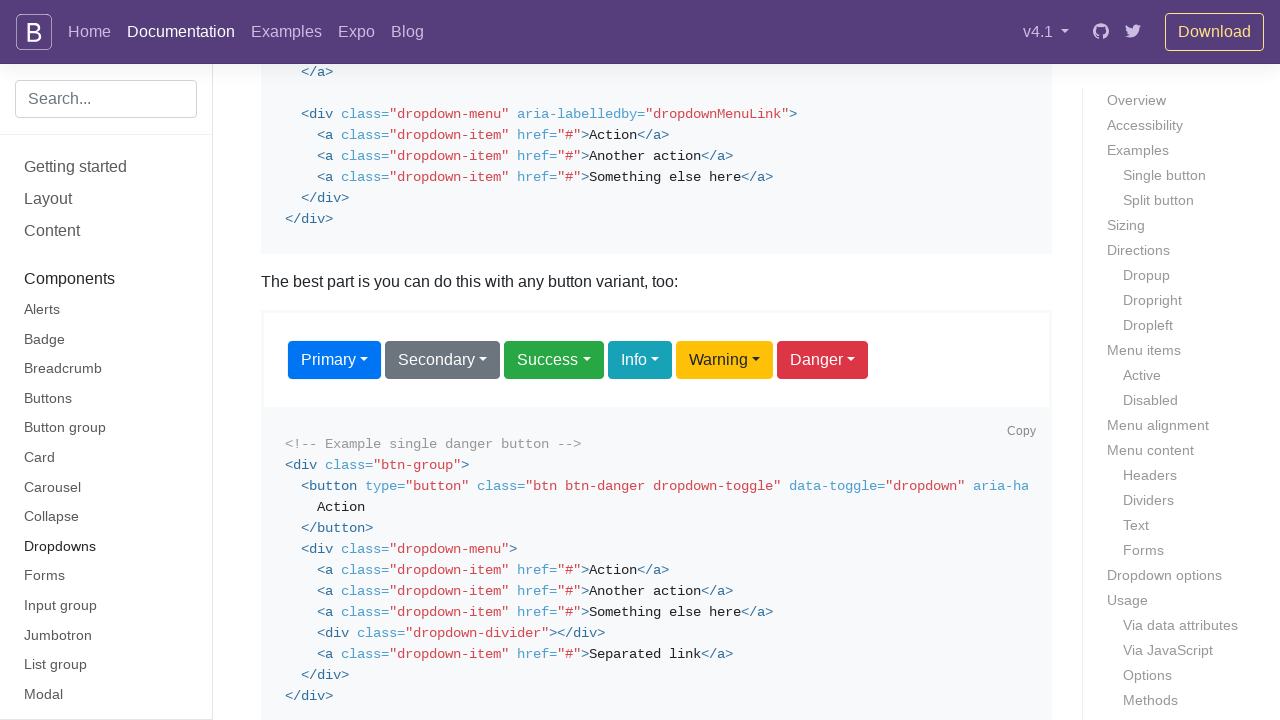

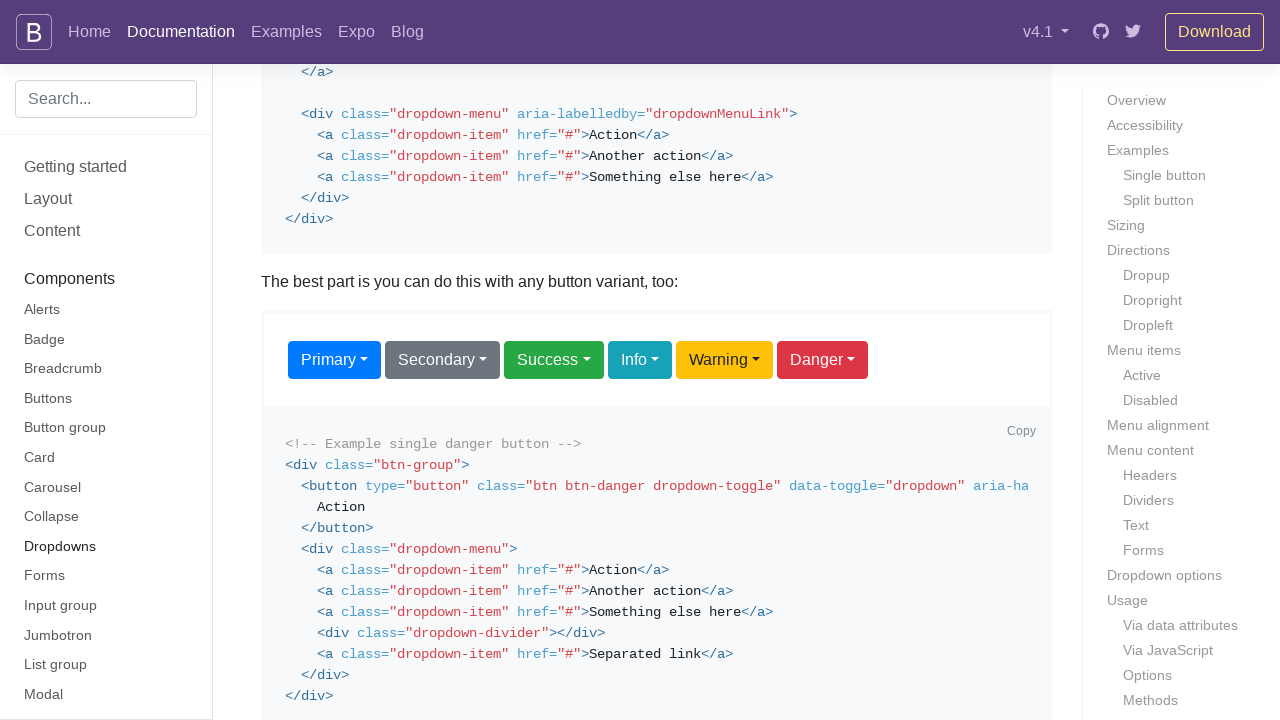